Tests login form validation by submitting with an empty username field and verifying the appropriate error message is displayed

Starting URL: https://www.saucedemo.com

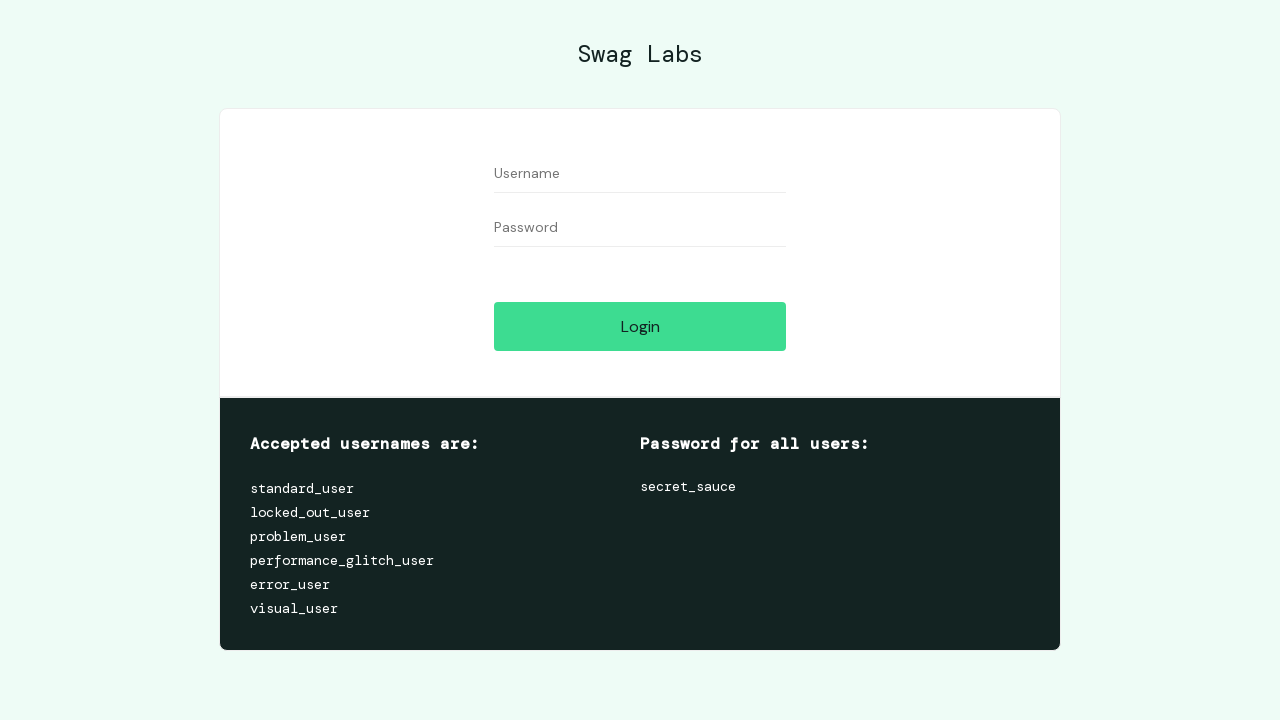

Left username field empty on input[name='user-name']
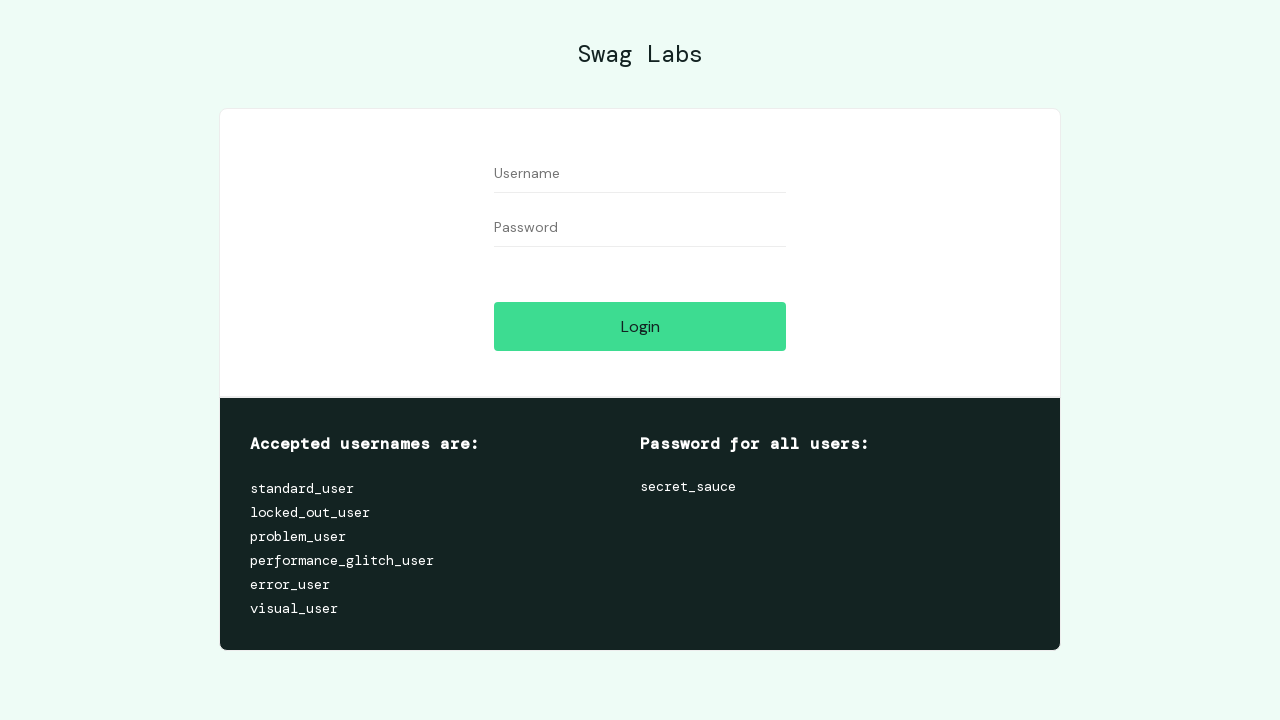

Filled password field with 'secret_sauce' on input[name='password']
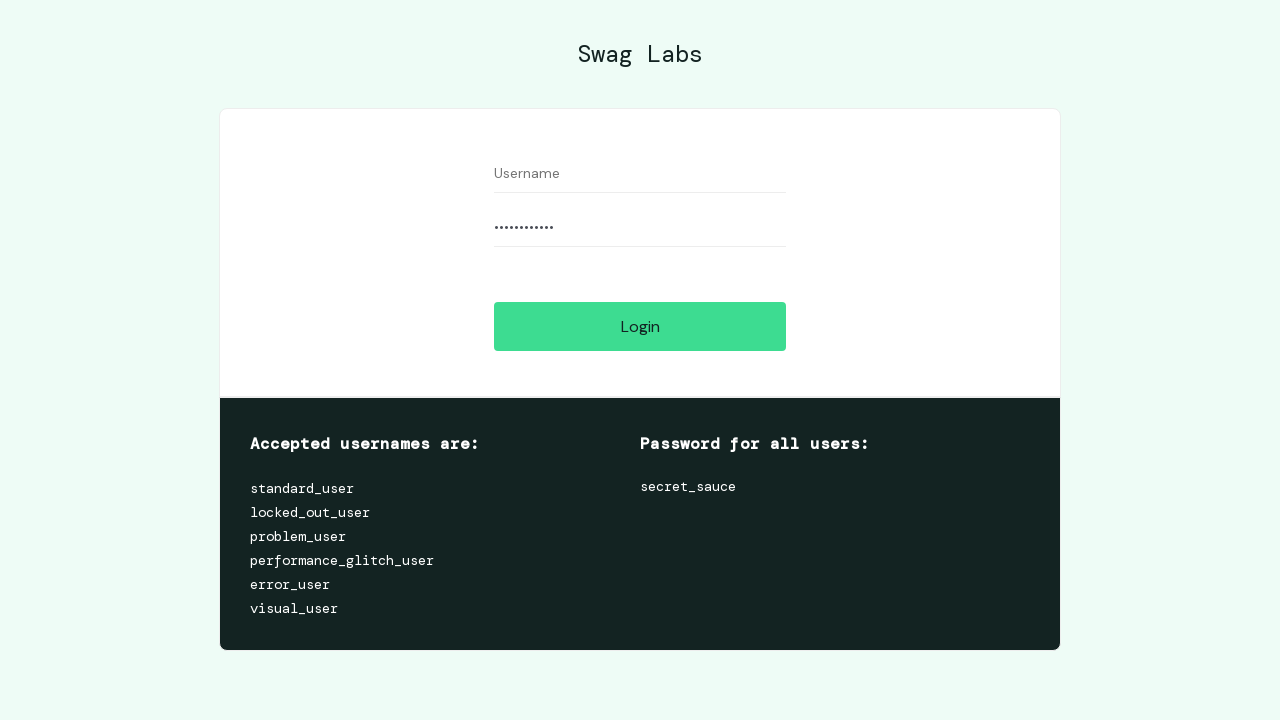

Clicked login button at (640, 326) on input[name='login-button']
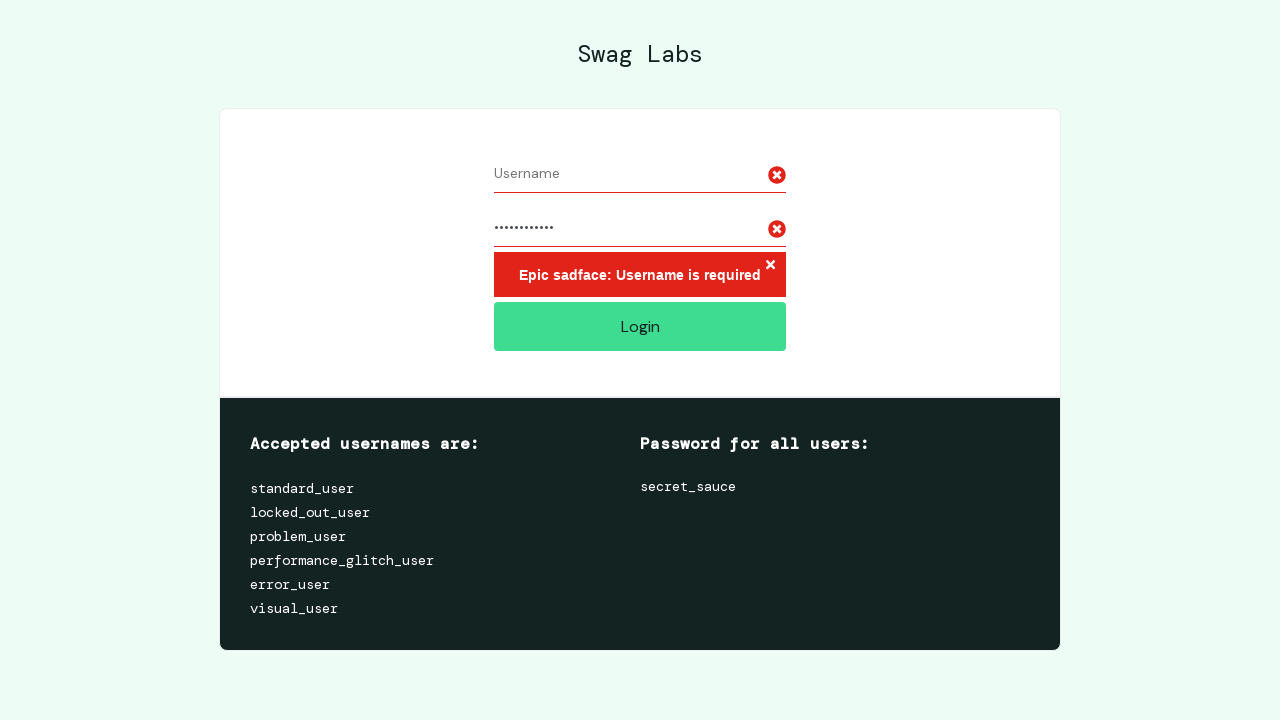

Error message container became visible
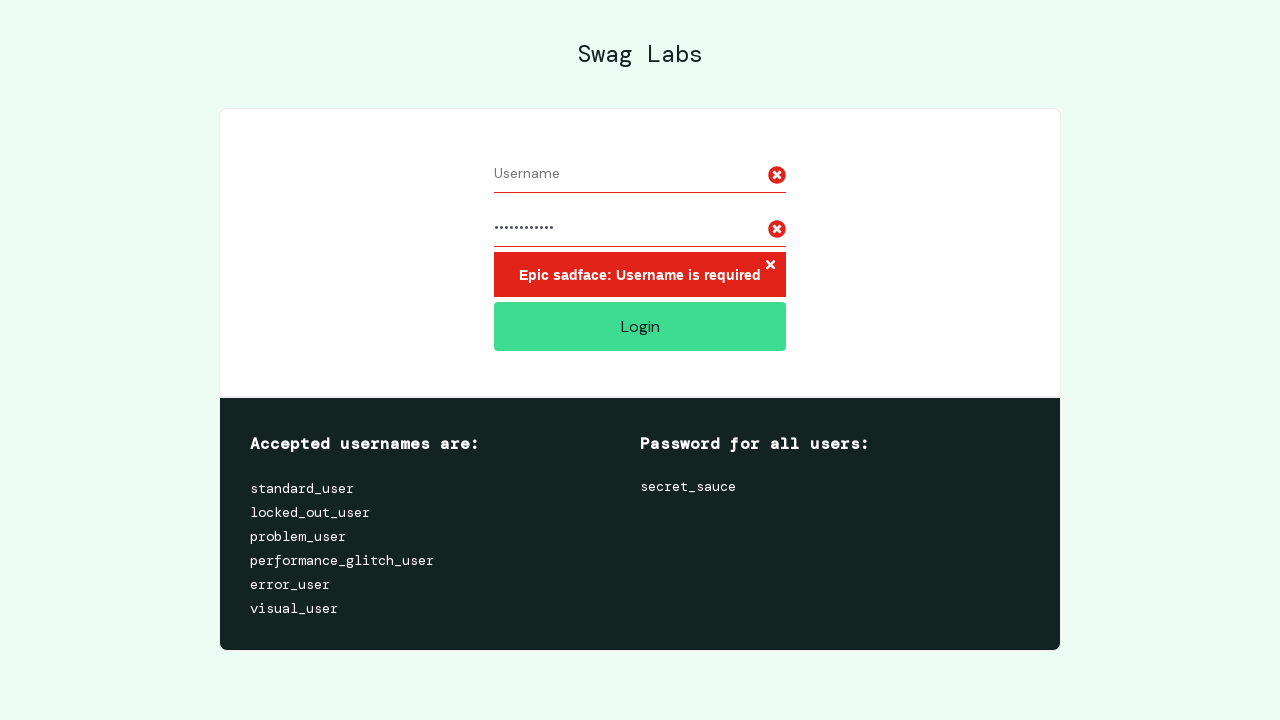

Verified error message displays 'Epic sadface: Username is required'
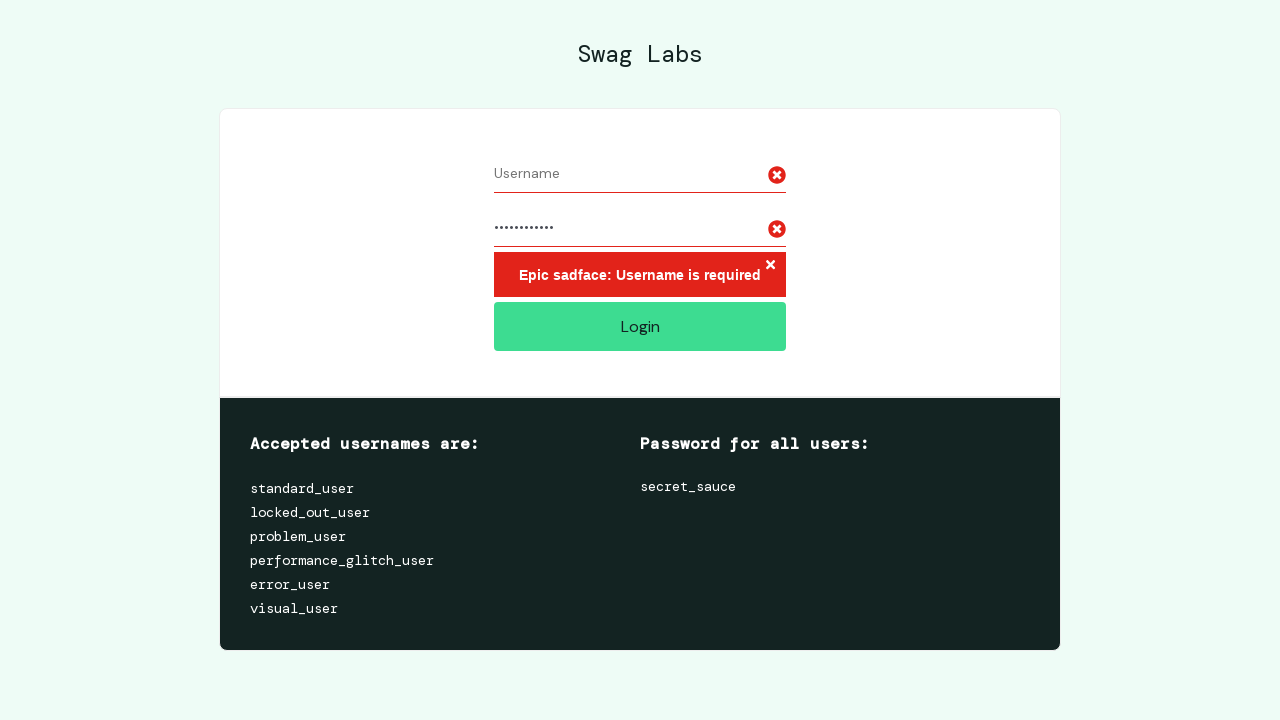

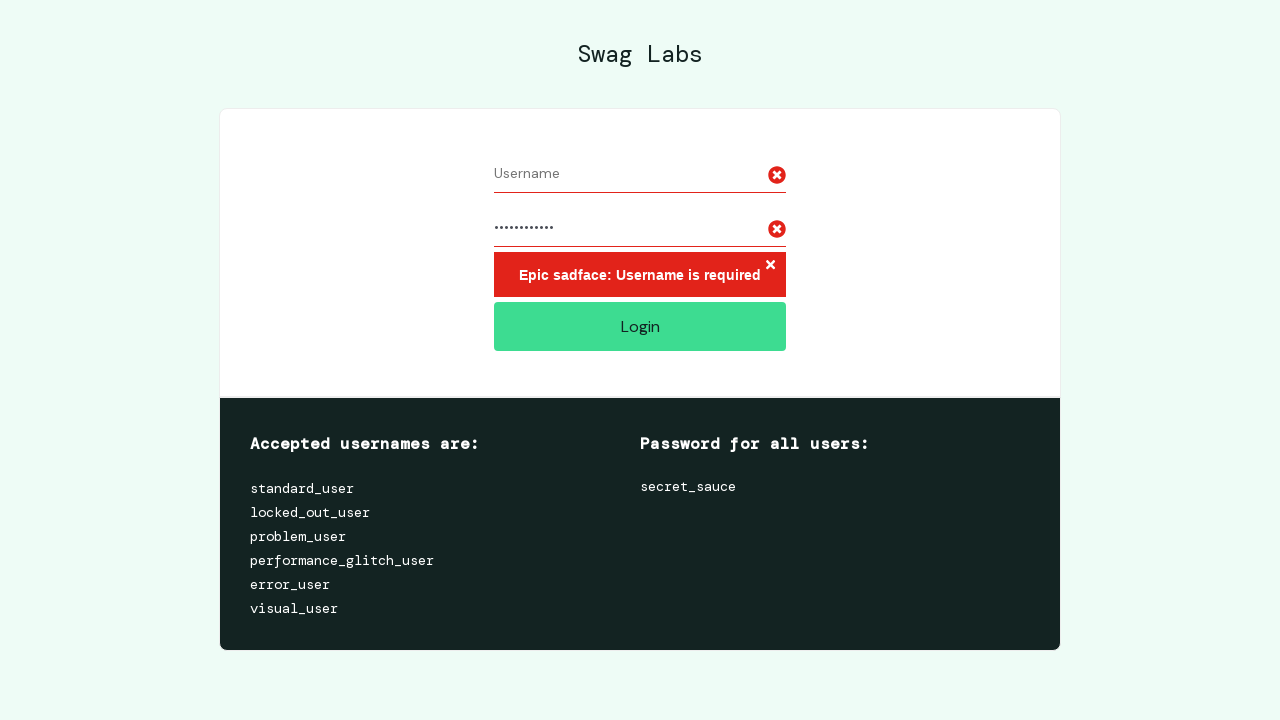